Tests date picker functionality by clearing the date field and entering a future date (10 days from today)

Starting URL: https://demoqa.com/date-picker

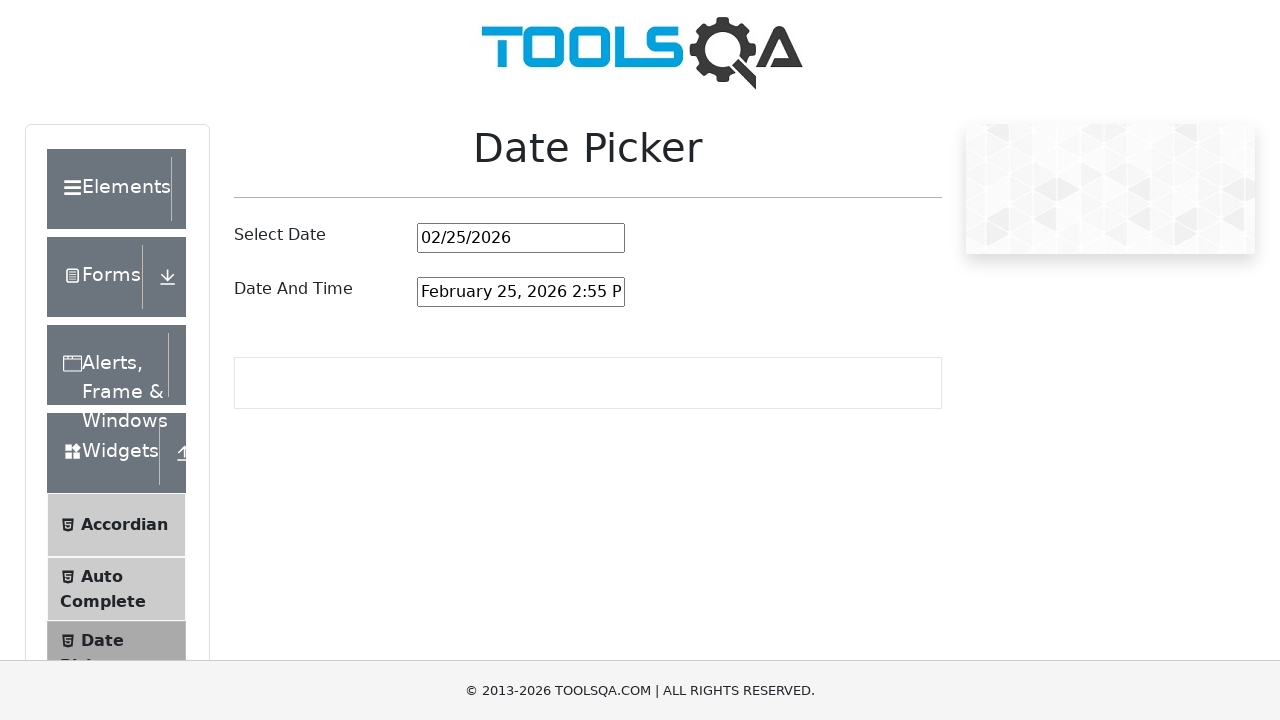

Clicked on date picker input field at (521, 238) on input#datePickerMonthYearInput
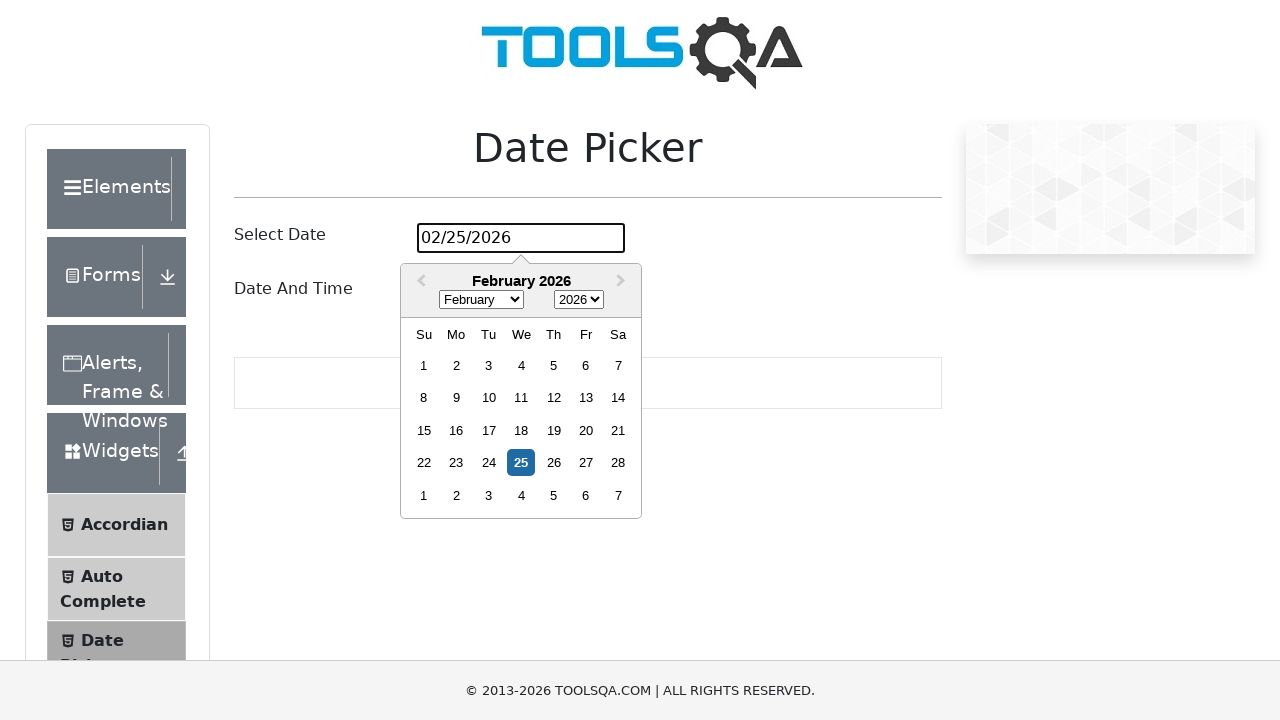

Selected all text in date input field on input#datePickerMonthYearInput
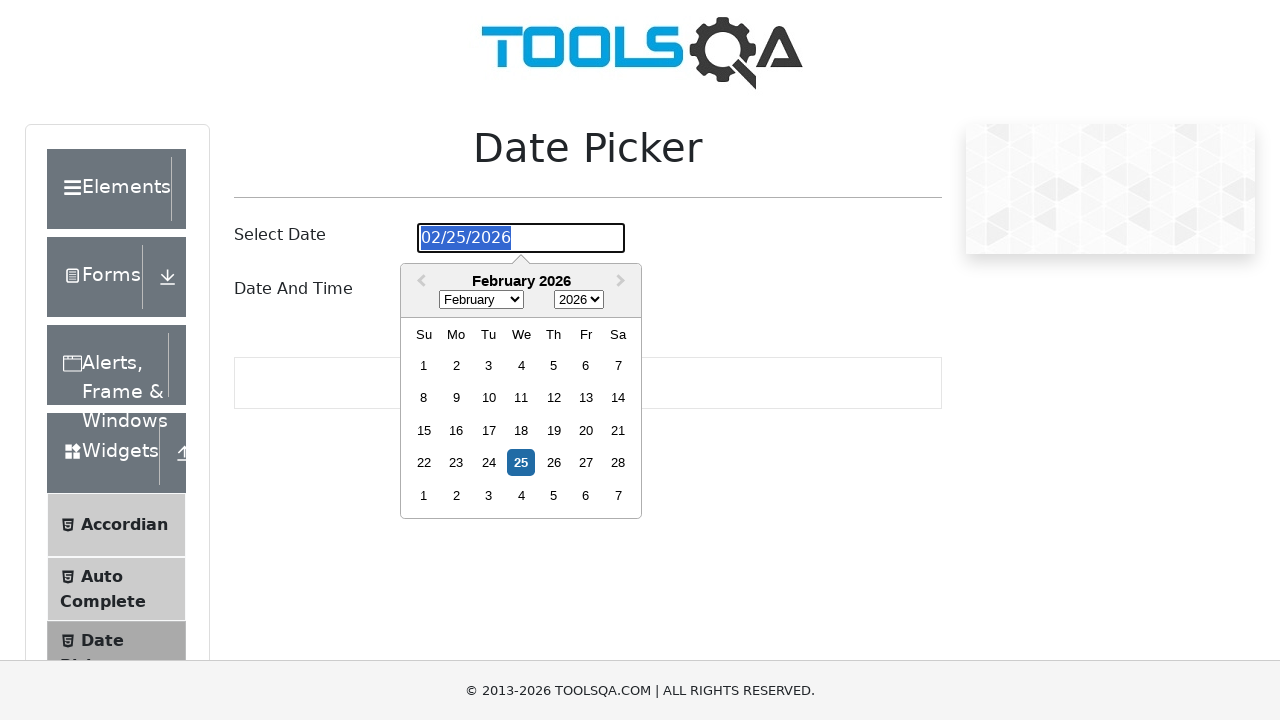

Cleared the date input field on input#datePickerMonthYearInput
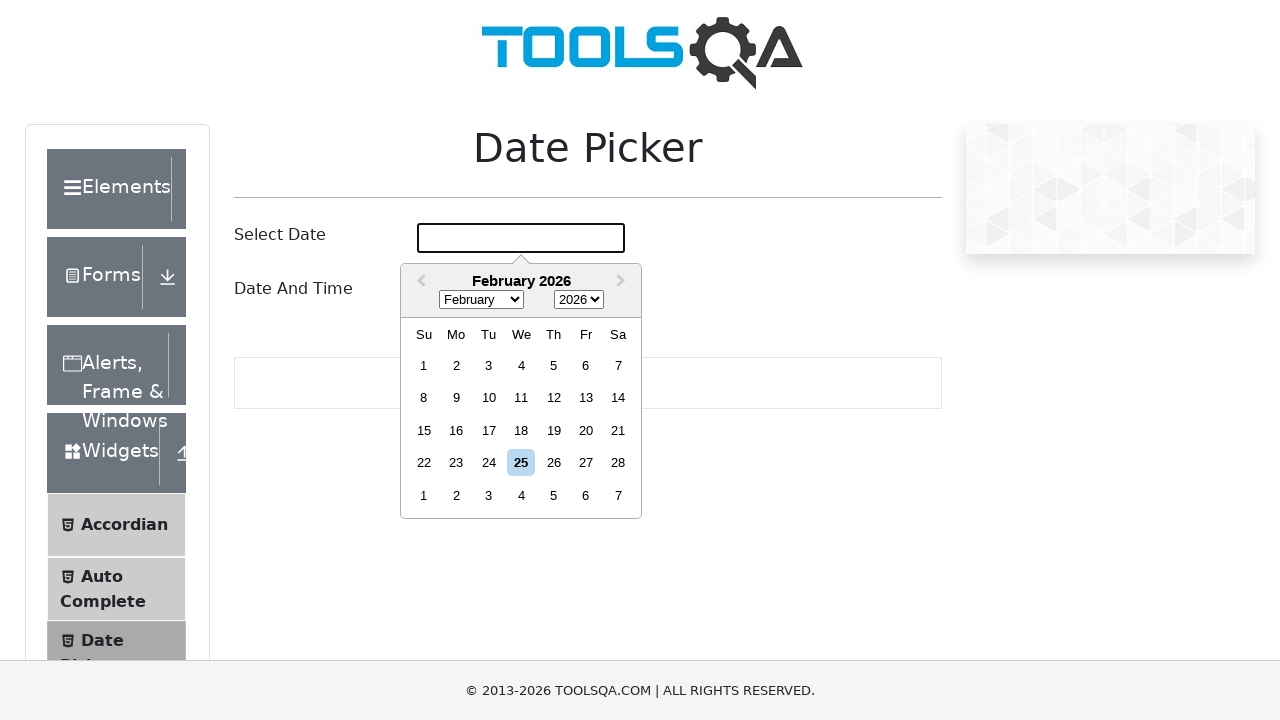

Entered future date '03/07/2026' into date picker on input#datePickerMonthYearInput
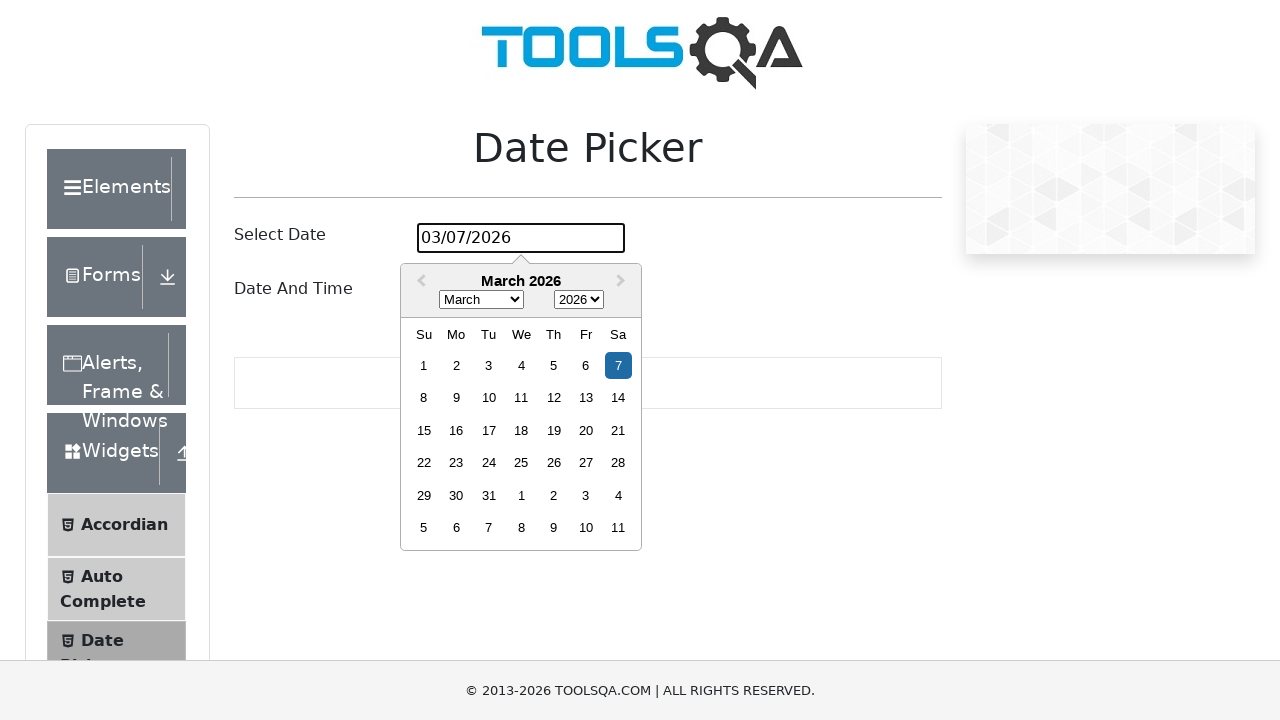

Pressed Enter to submit the date on input#datePickerMonthYearInput
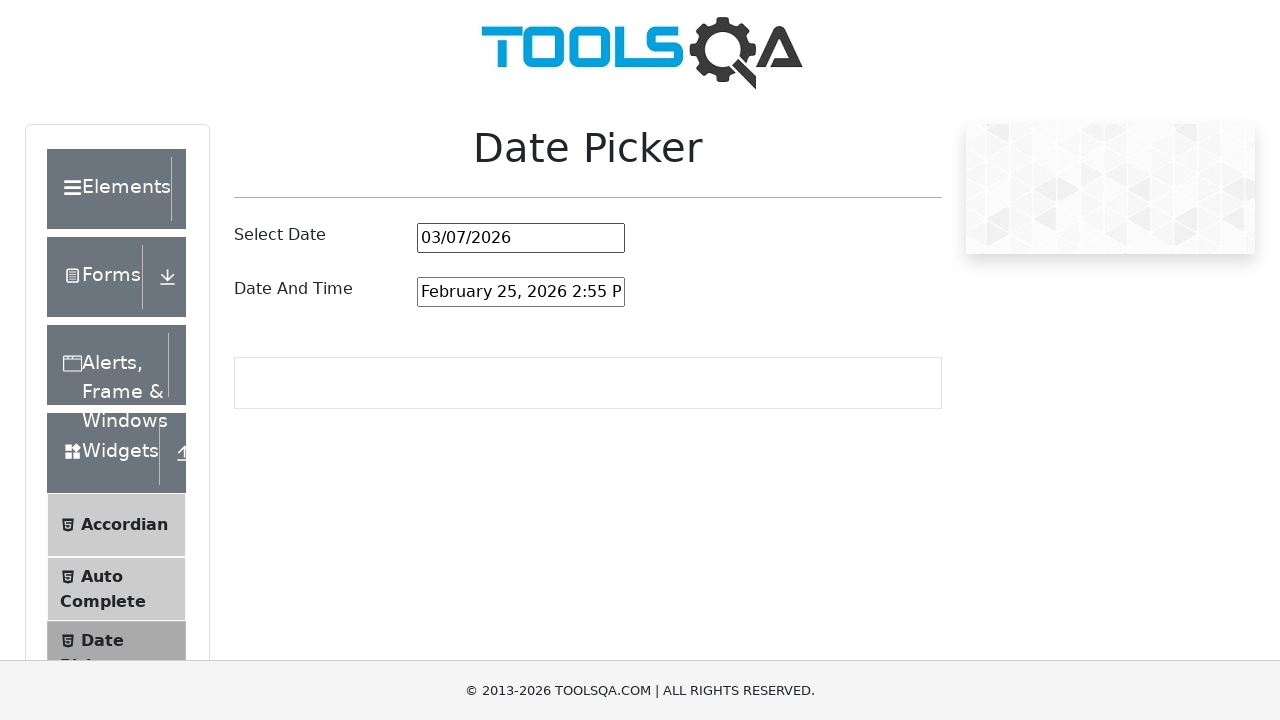

Waited 500ms for date picker to update
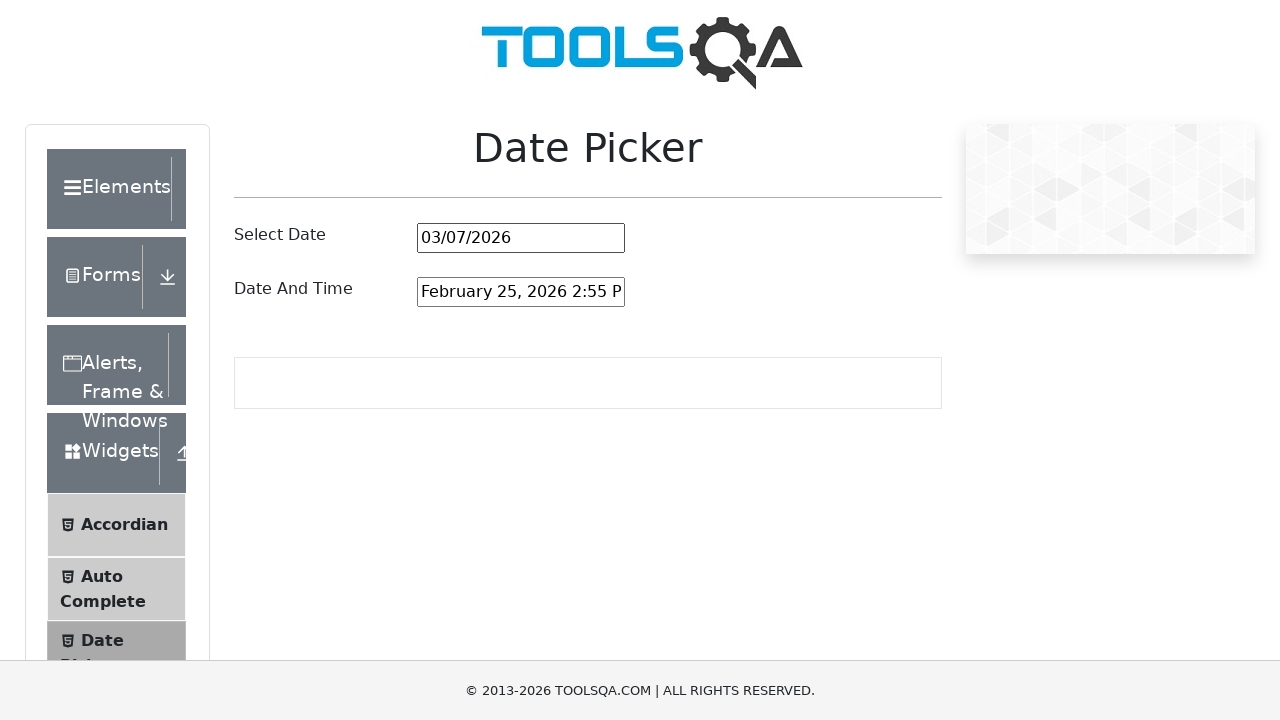

Verified that date input value matches expected date '03/07/2026'
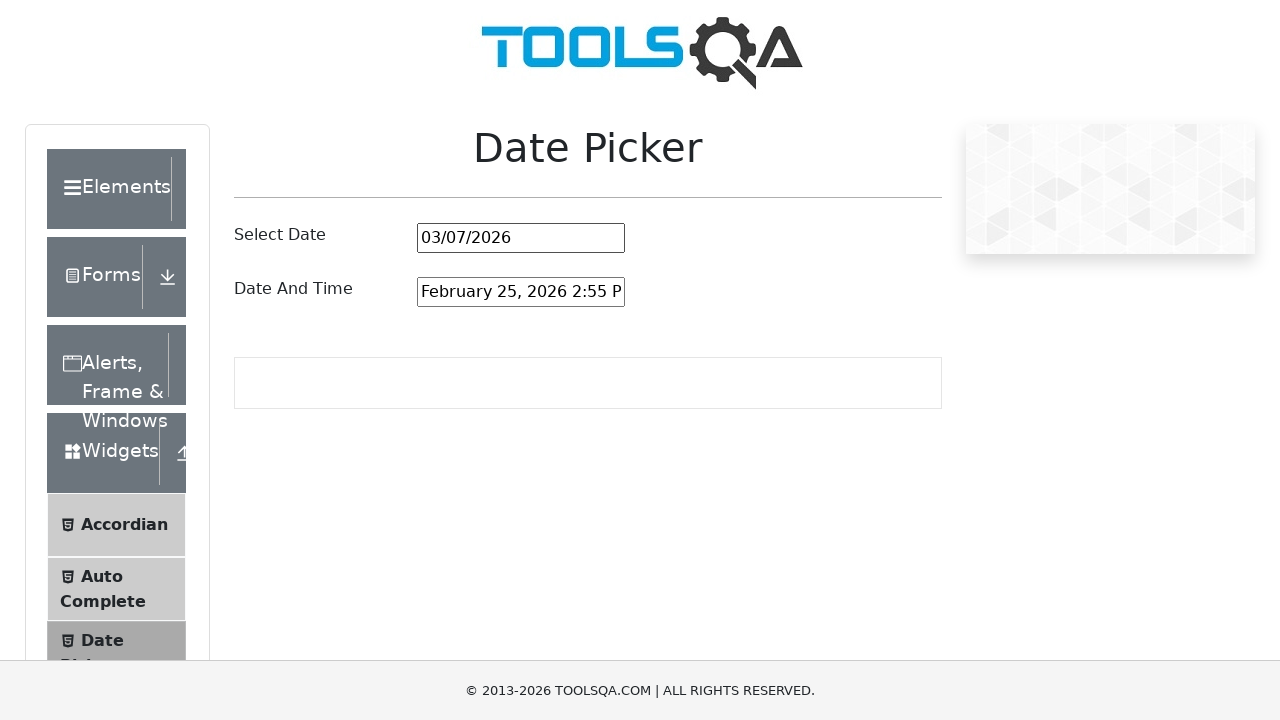

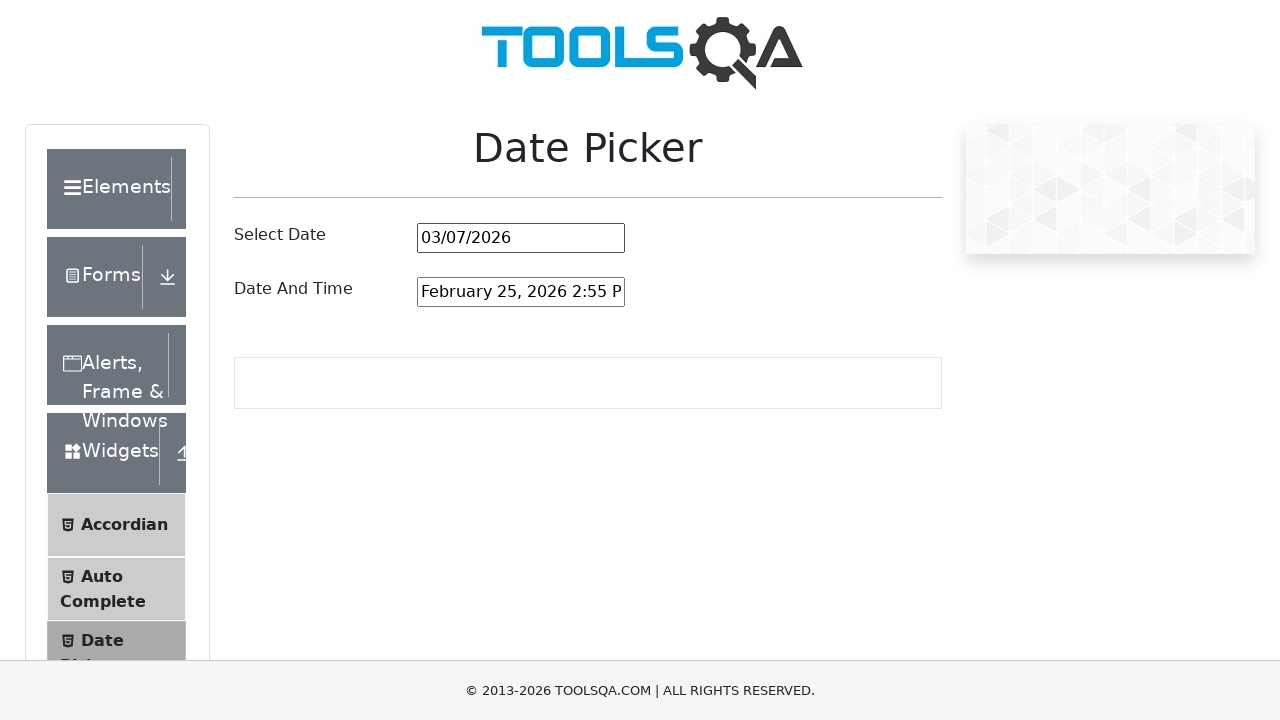